Tests filling a date picker field using CSS selector by ID

Starting URL: https://www.techlistic.com/p/selenium-practice-form.html

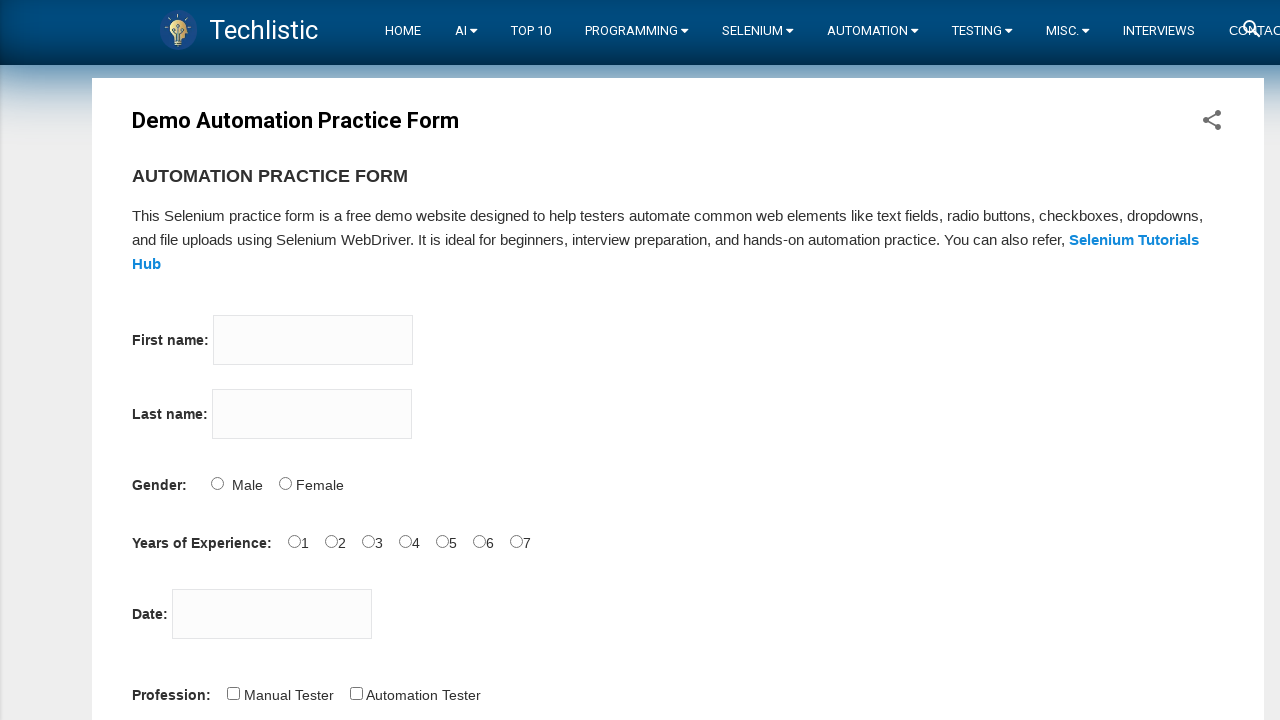

Filled date picker field with date 04/22/2024 using CSS ID selector on input#datepicker
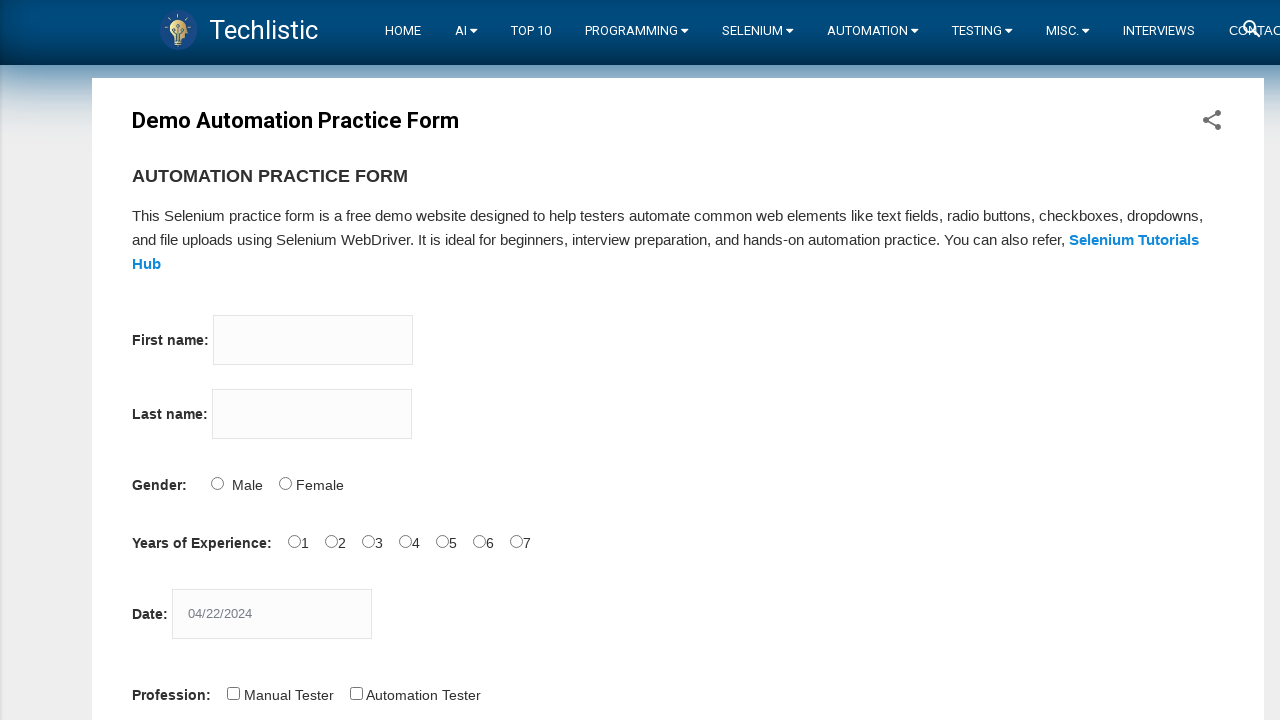

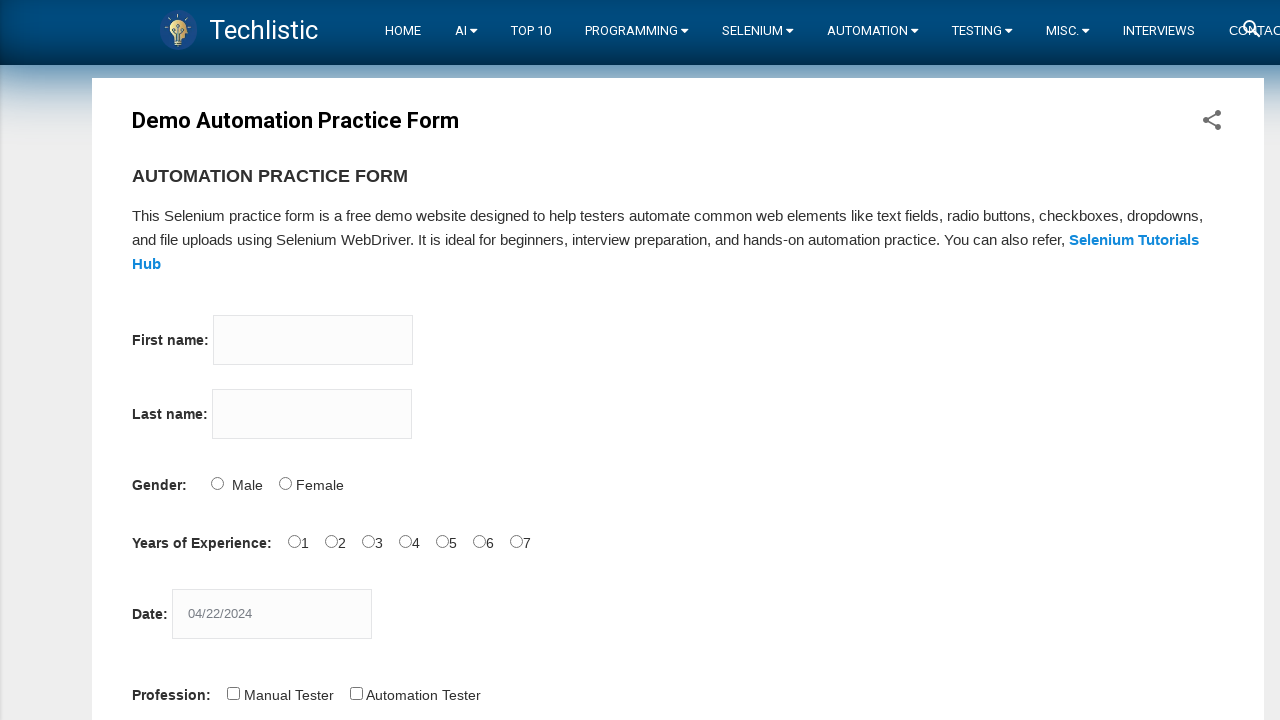